Tests clicking All filter to display all items regardless of completion status

Starting URL: https://demo.playwright.dev/todomvc

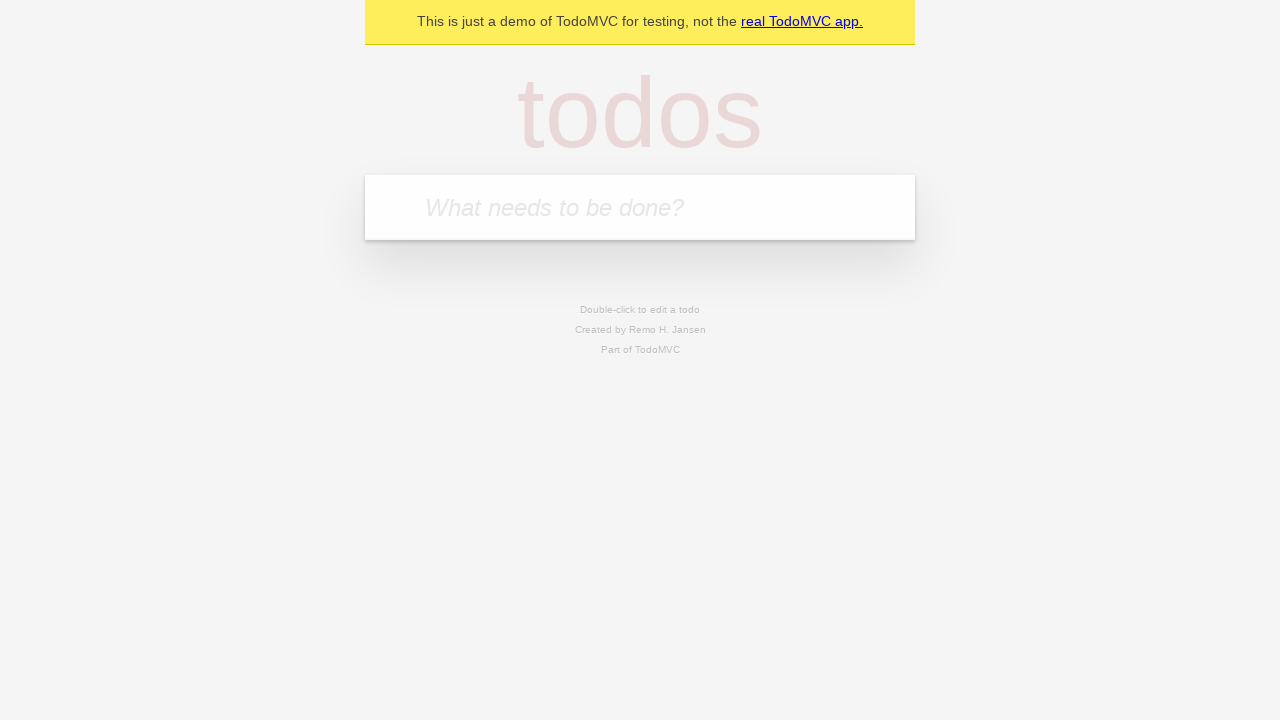

Filled todo input with 'buy some cheese' on internal:attr=[placeholder="What needs to be done?"i]
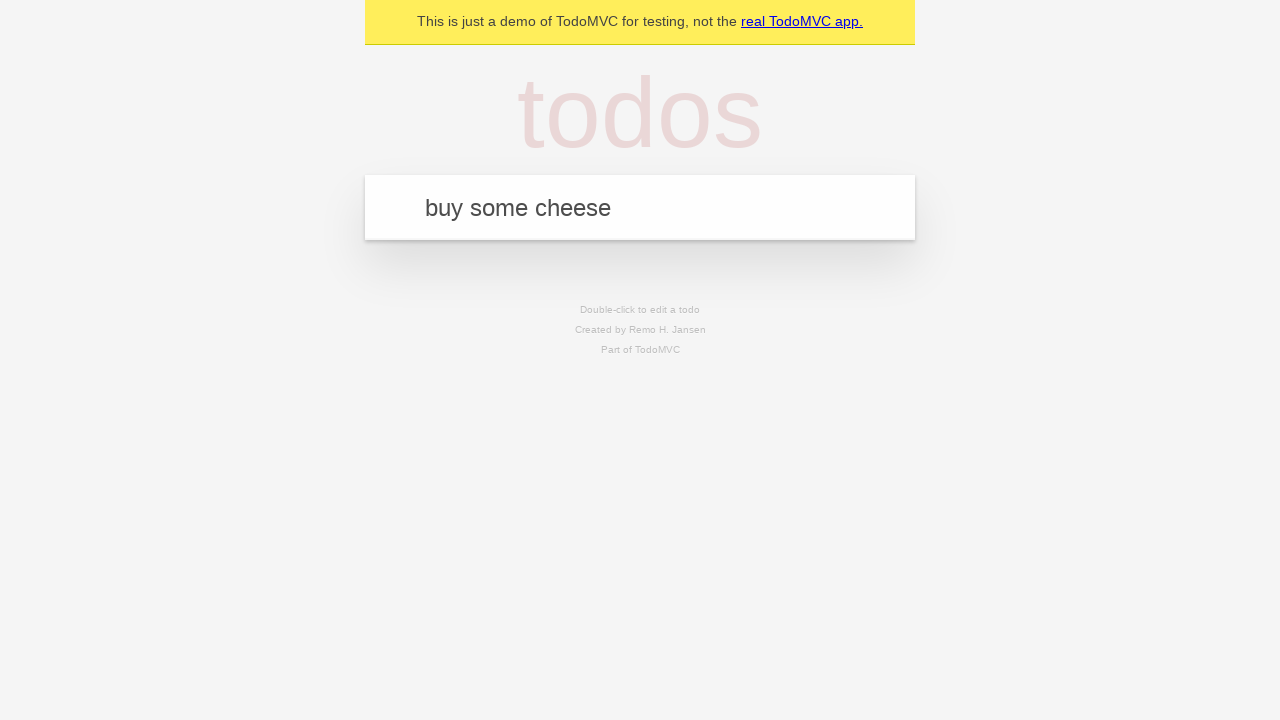

Pressed Enter to create todo 'buy some cheese' on internal:attr=[placeholder="What needs to be done?"i]
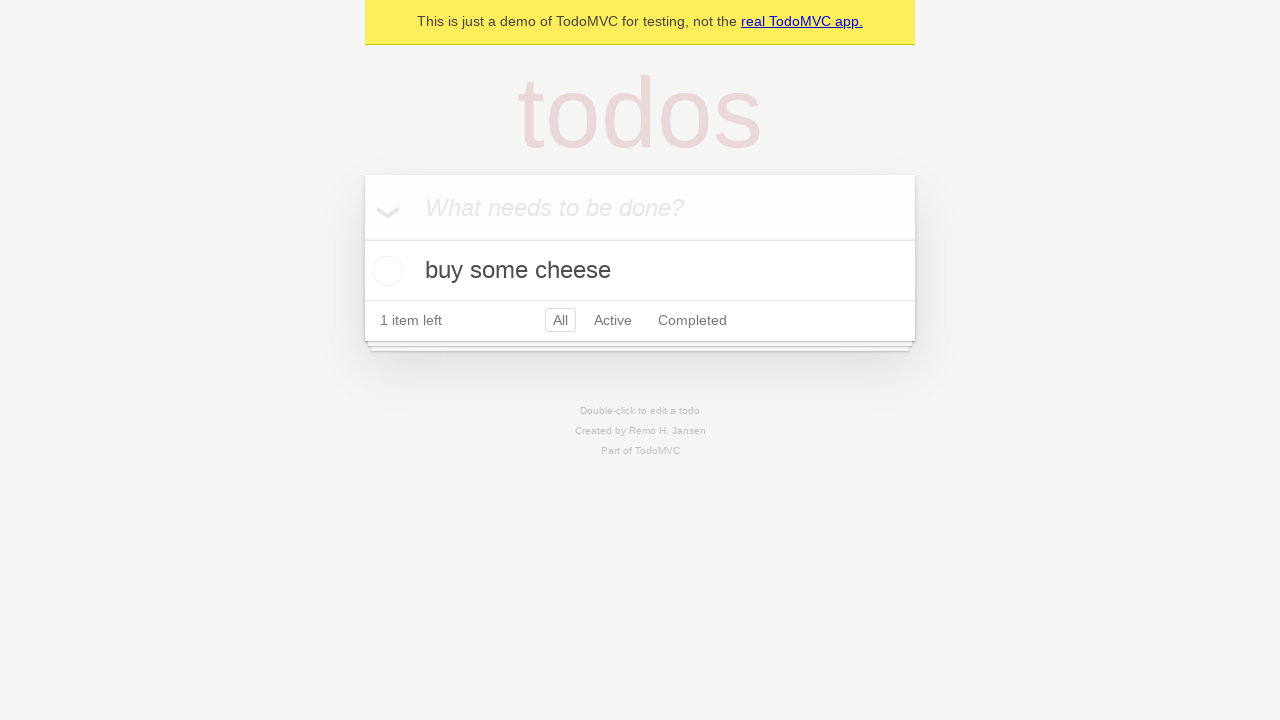

Filled todo input with 'feed the cat' on internal:attr=[placeholder="What needs to be done?"i]
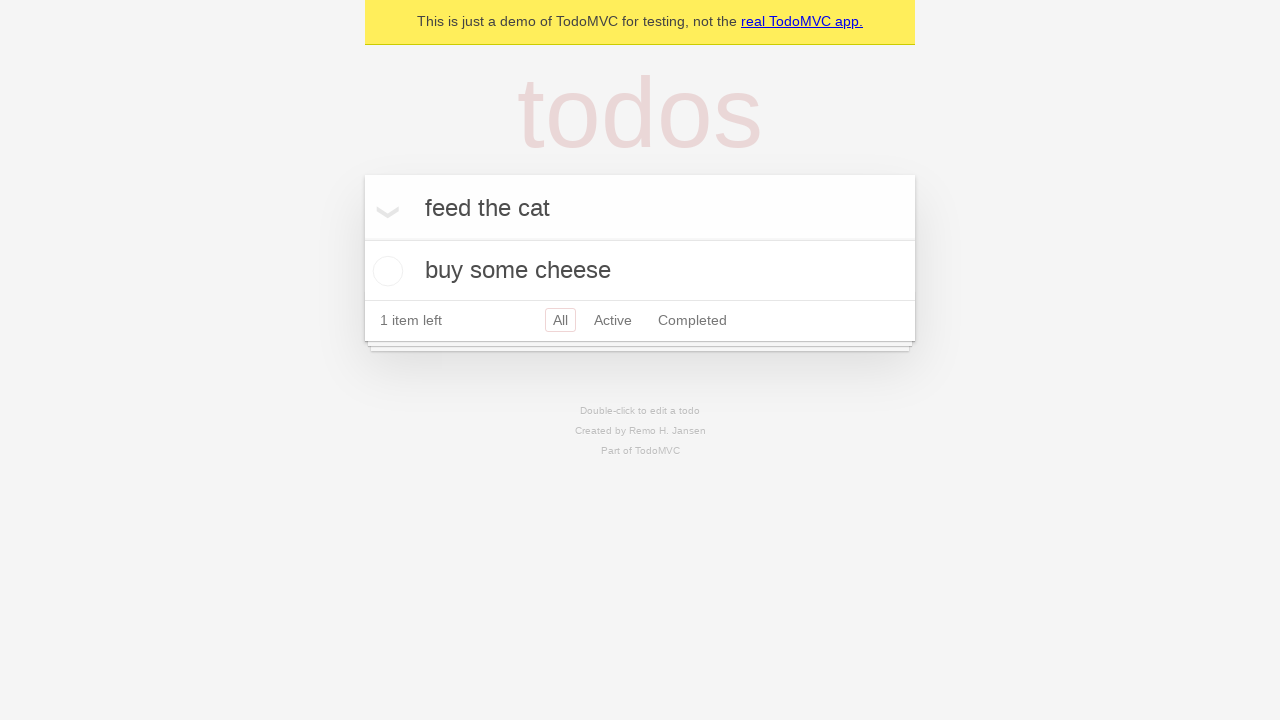

Pressed Enter to create todo 'feed the cat' on internal:attr=[placeholder="What needs to be done?"i]
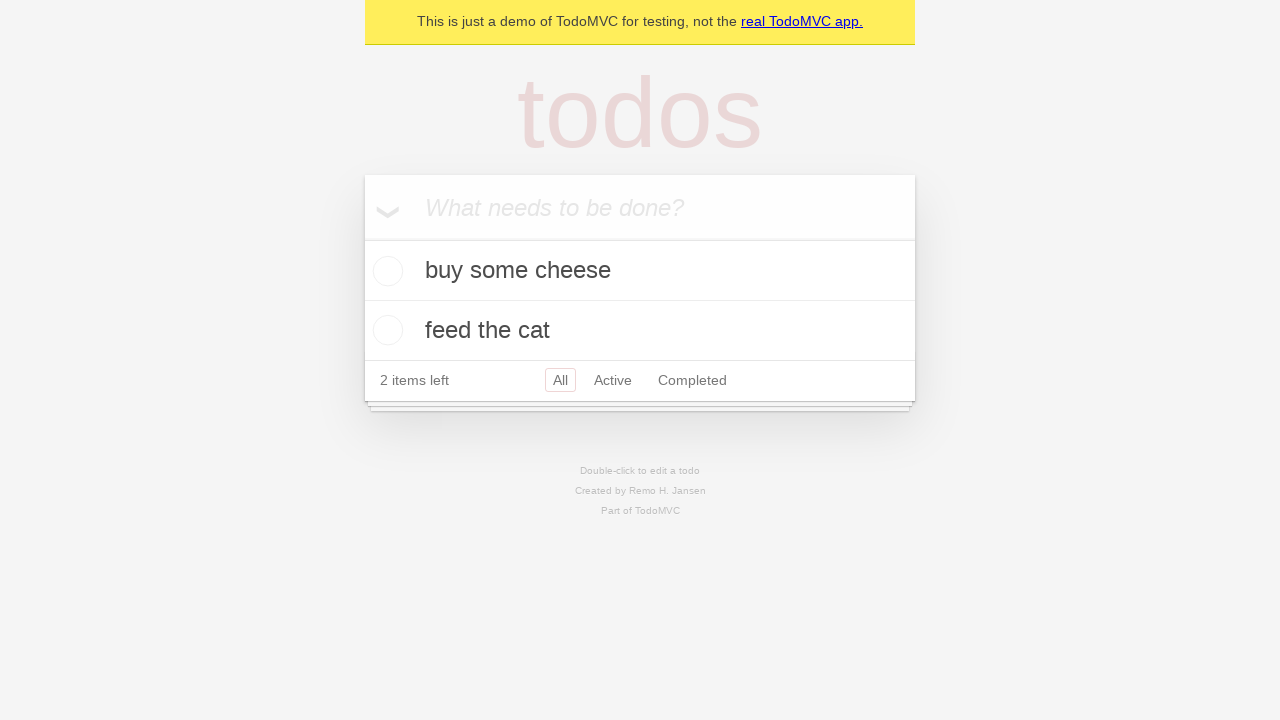

Filled todo input with 'book a doctors appointment' on internal:attr=[placeholder="What needs to be done?"i]
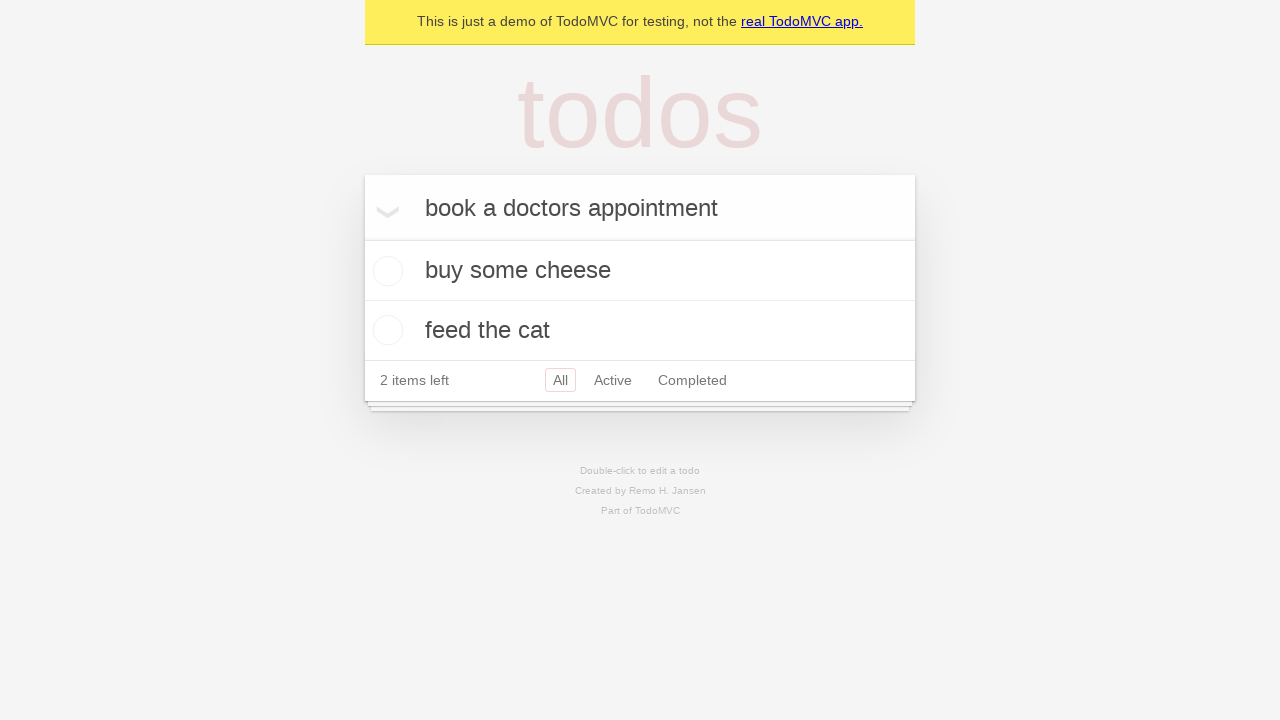

Pressed Enter to create todo 'book a doctors appointment' on internal:attr=[placeholder="What needs to be done?"i]
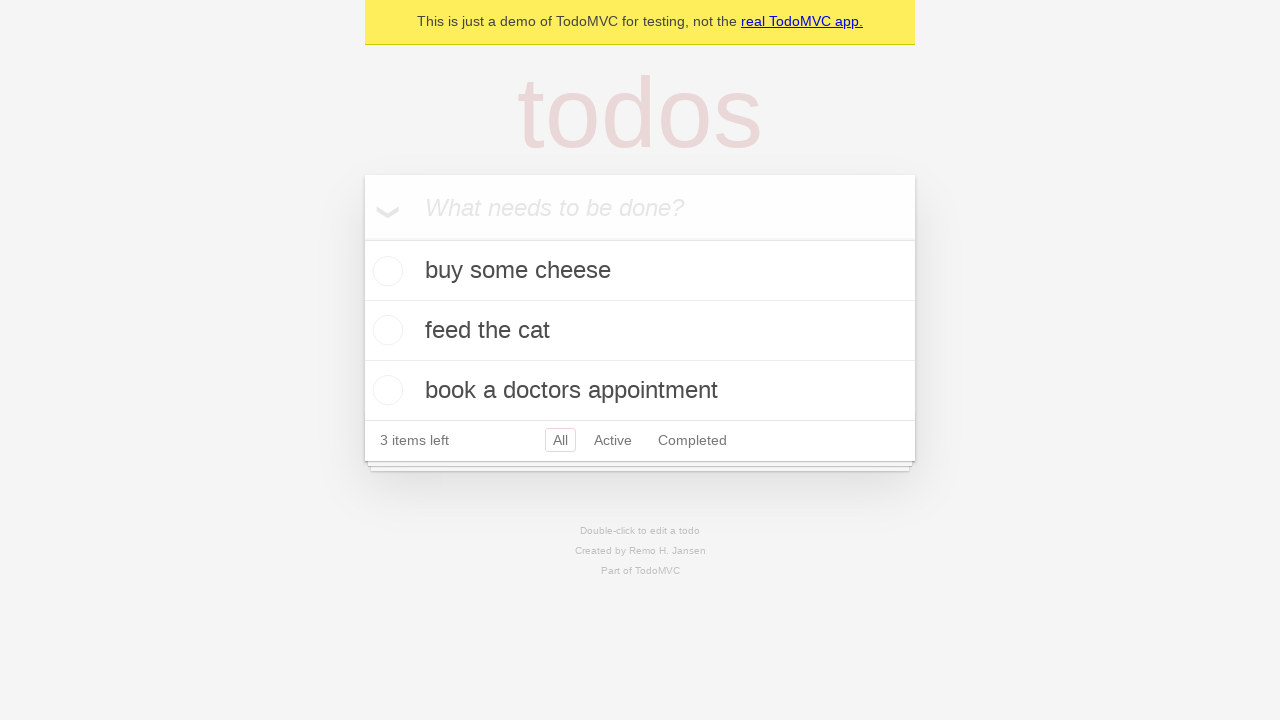

Waited for all 3 todo items to load
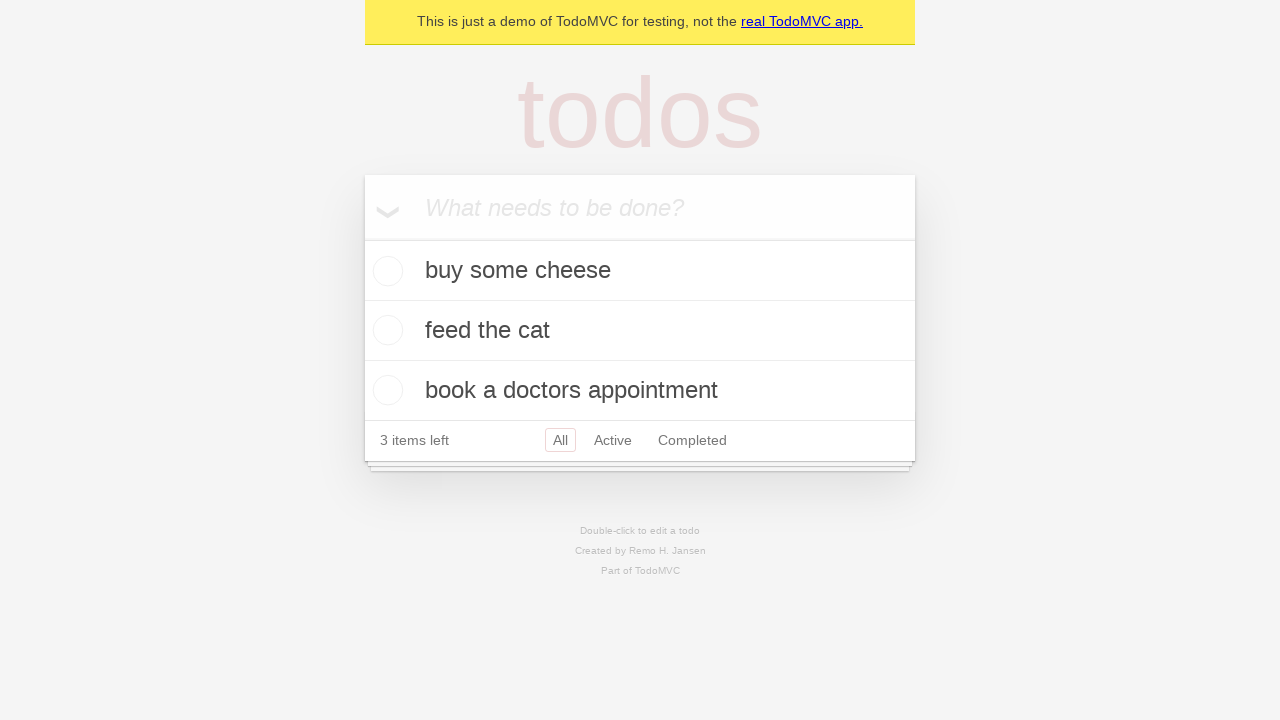

Checked the second todo item to mark it as completed at (385, 330) on internal:testid=[data-testid="todo-item"s] >> nth=1 >> internal:role=checkbox
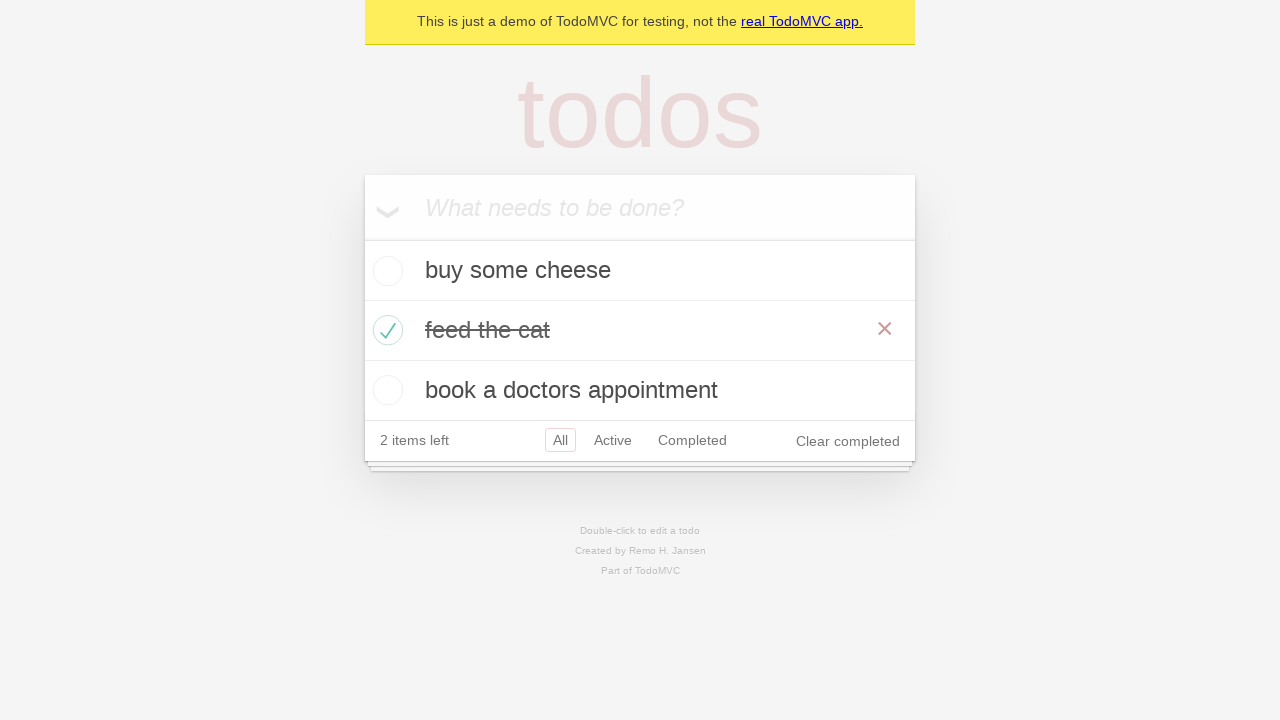

Clicked 'Active' filter to display only active items at (613, 440) on internal:role=link[name="Active"i]
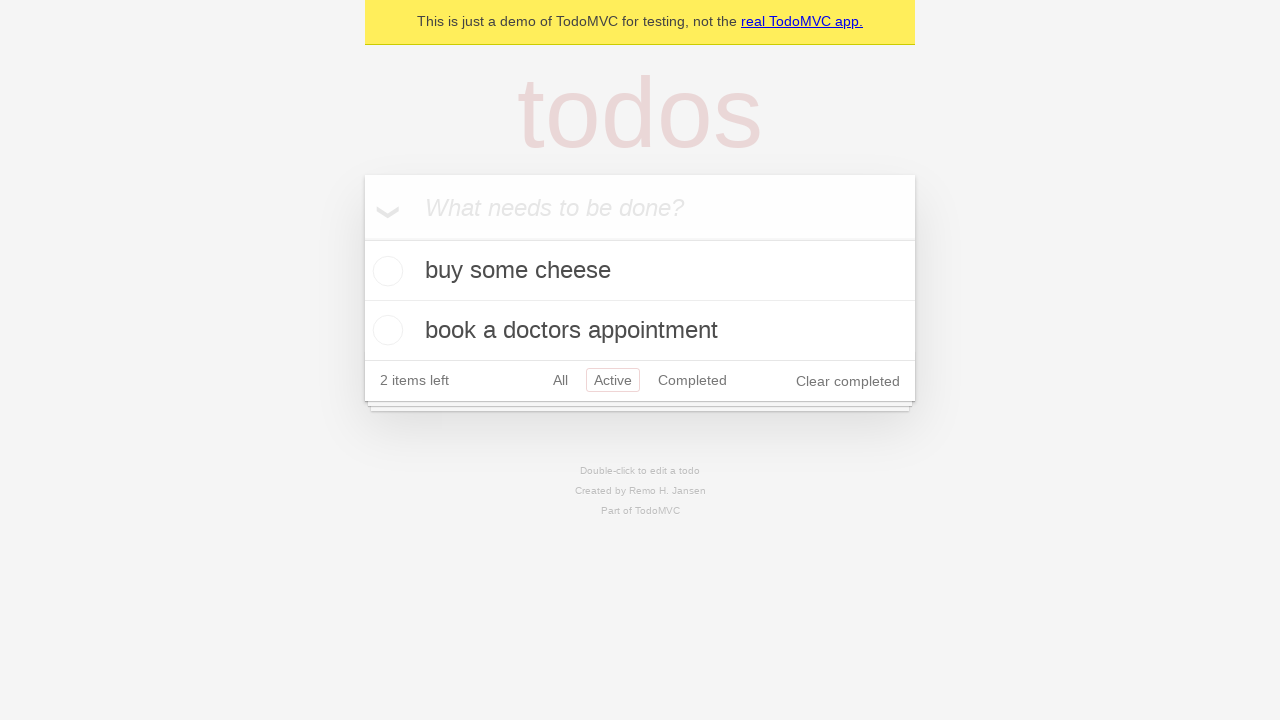

Clicked 'Completed' filter to display only completed items at (692, 380) on internal:role=link[name="Completed"i]
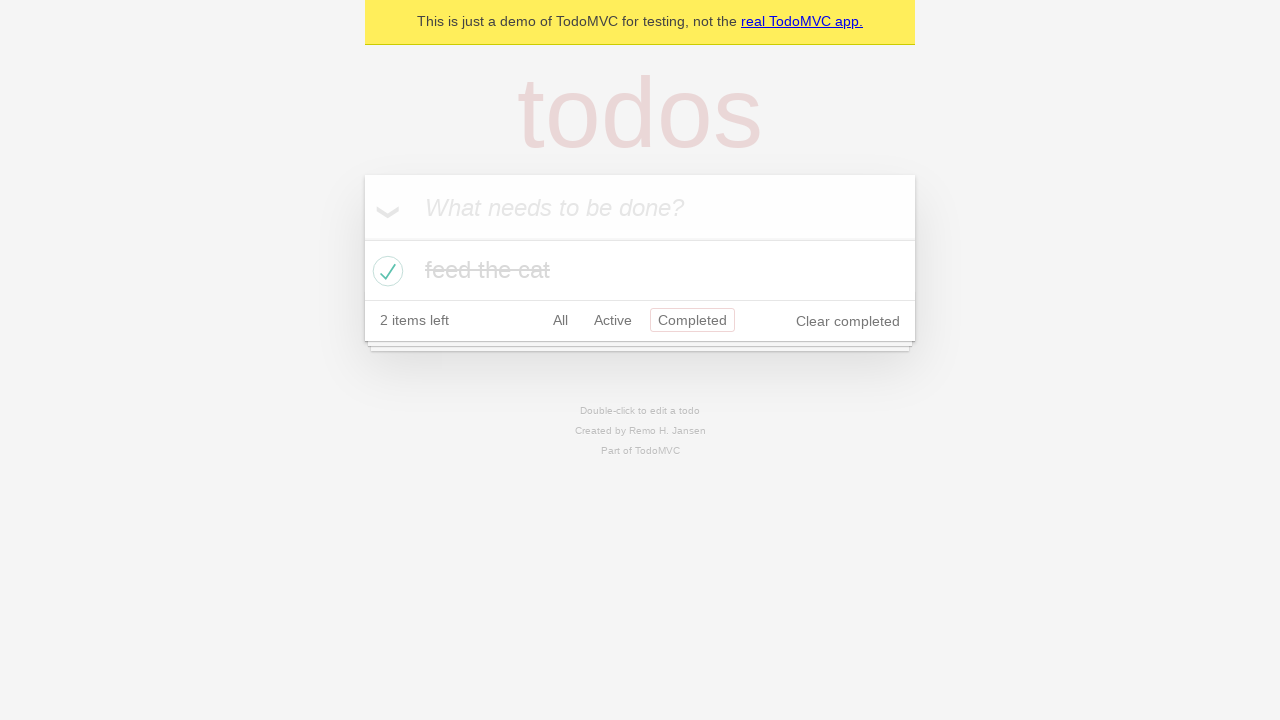

Clicked 'All' filter to display all items regardless of completion status at (560, 320) on internal:role=link[name="All"i]
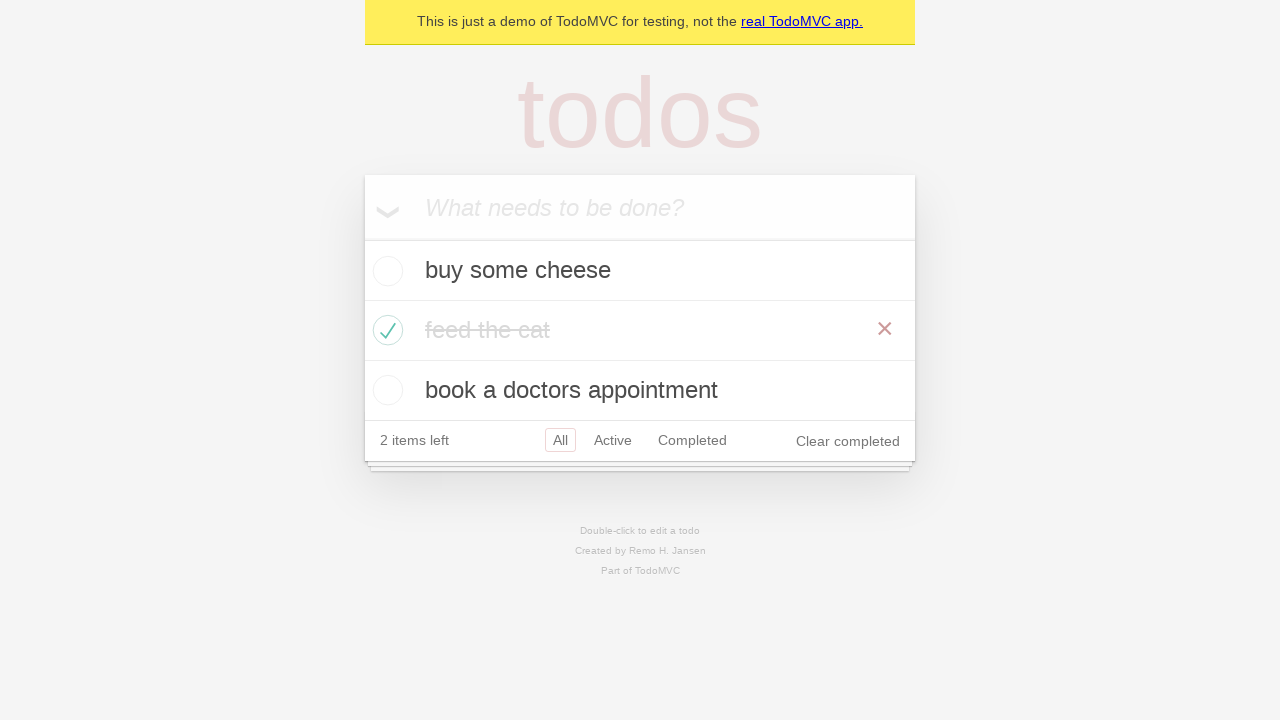

Verified that all 3 todo items are now visible after clicking 'All' filter
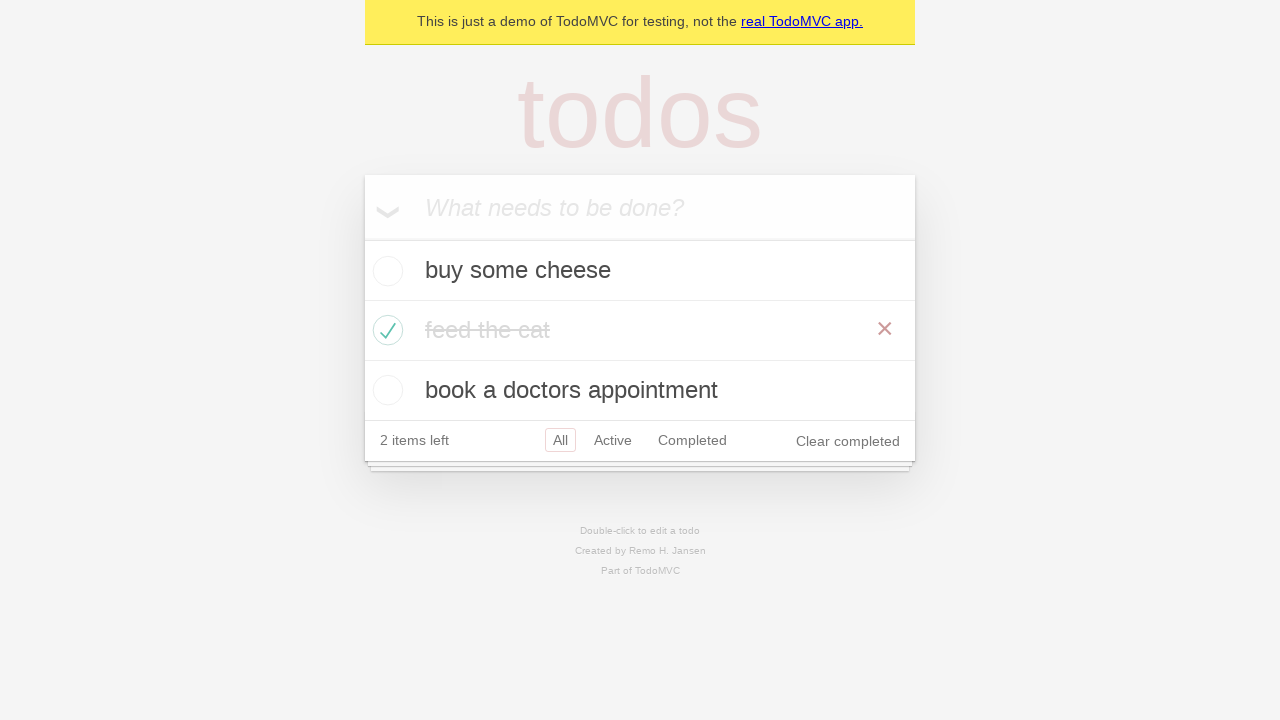

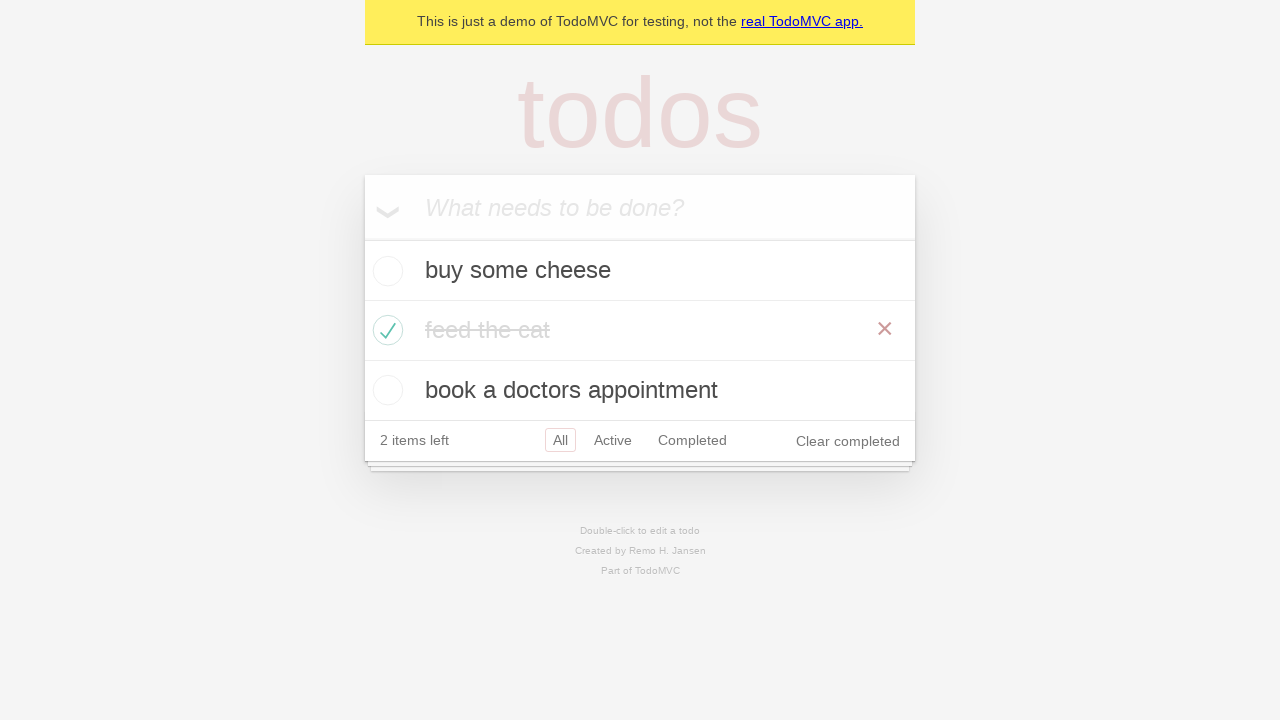